Navigates to Rediff homepage, switches to an iframe to read NSE index text, then switches back to main content and clicks on the SPORTS tab

Starting URL: https://www.rediff.com/

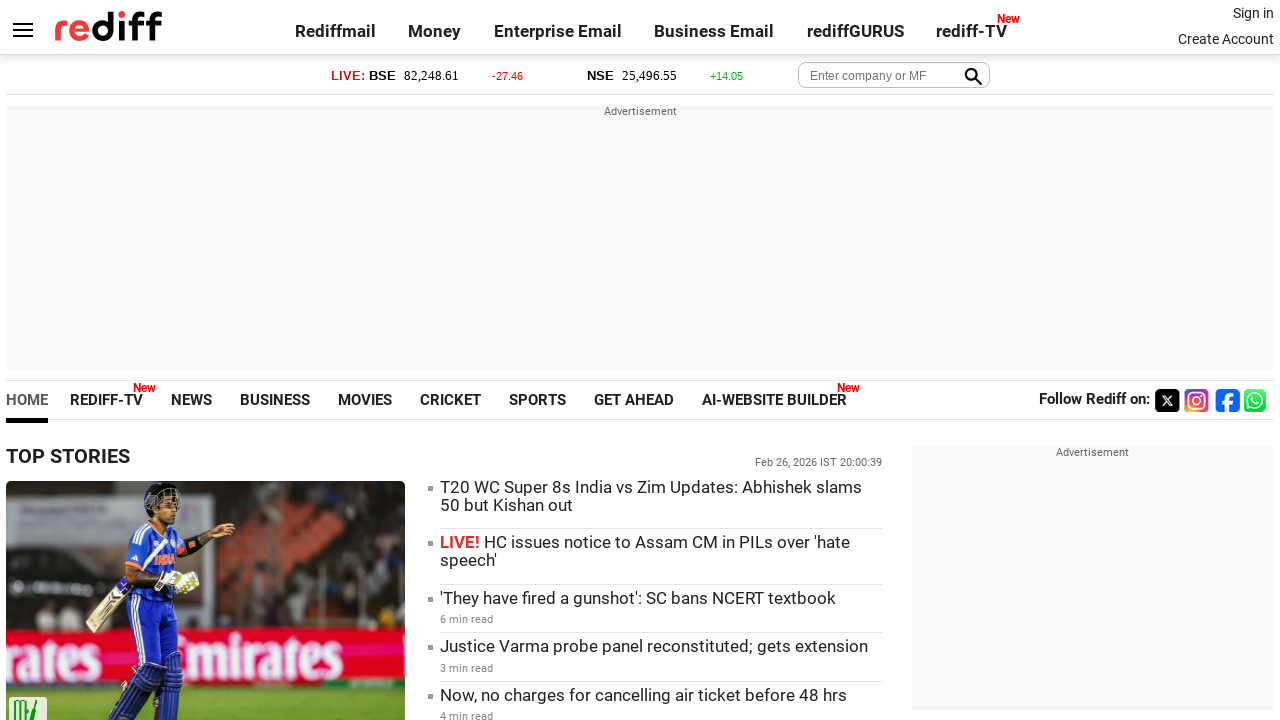

Navigated to Rediff homepage
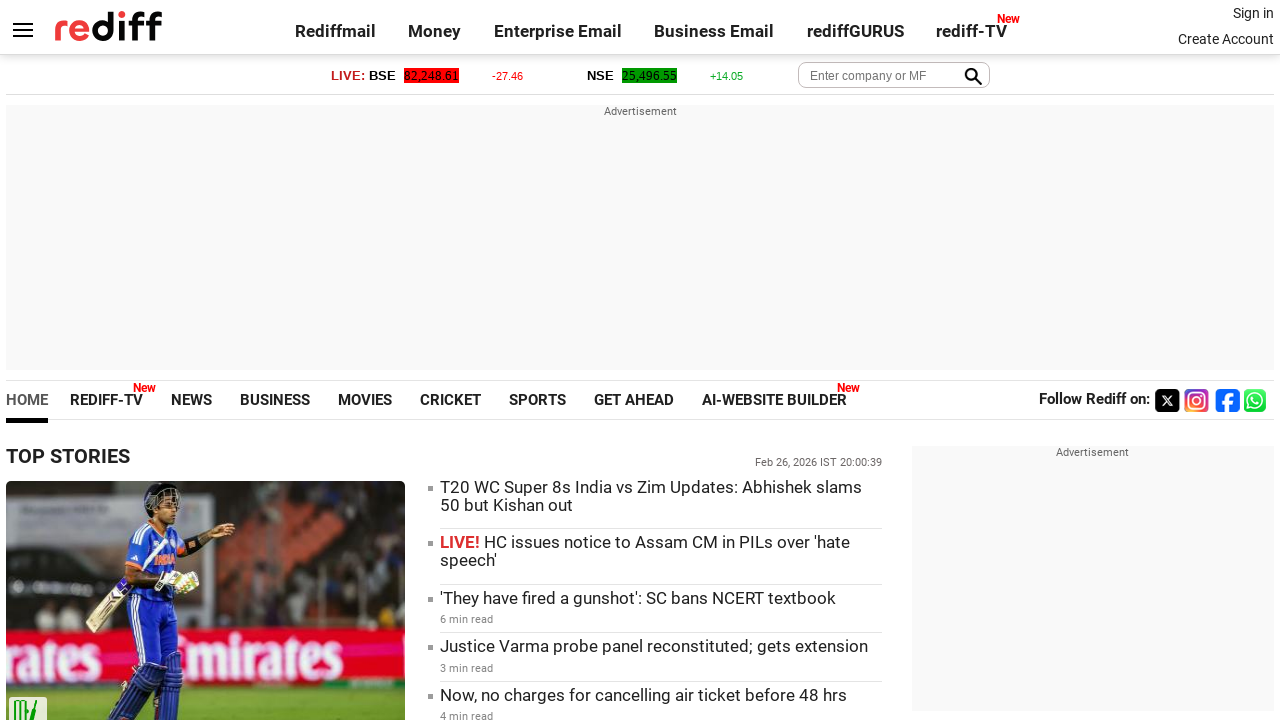

Located money iframe
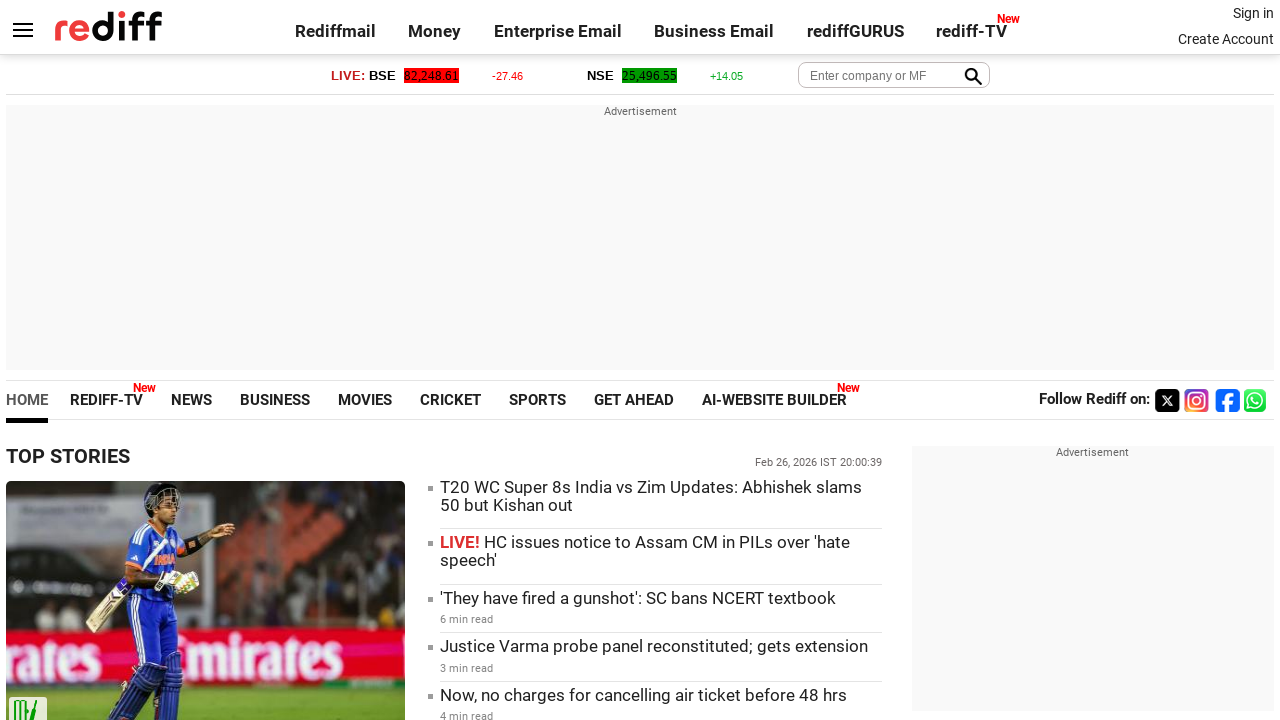

Retrieved NSE index text: 25,496.55
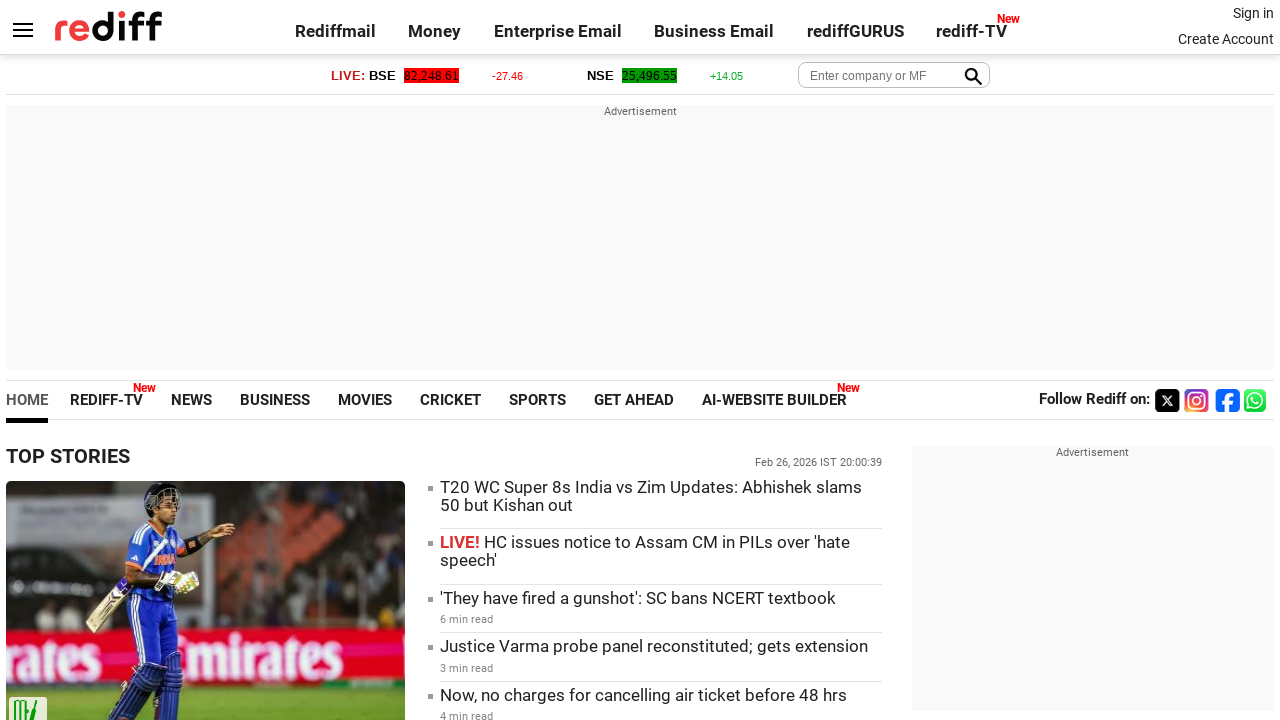

Clicked SPORTS link in main content at (538, 400) on a:text('SPORTS')
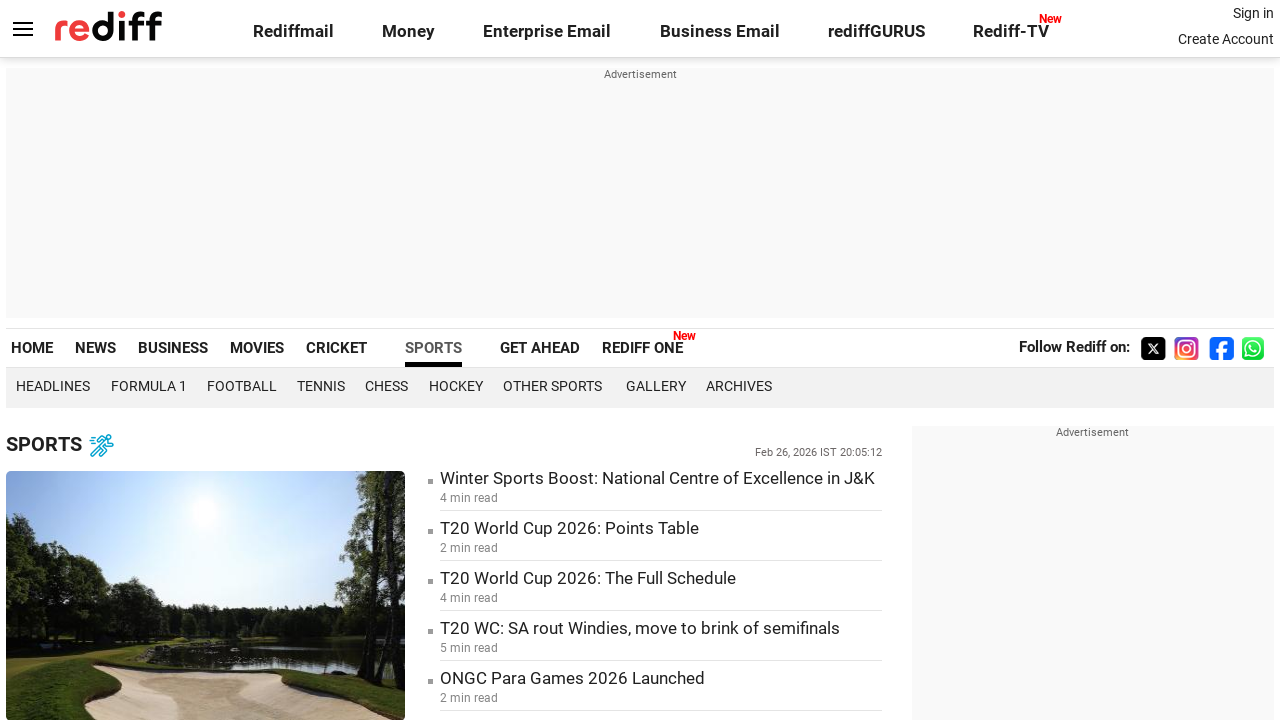

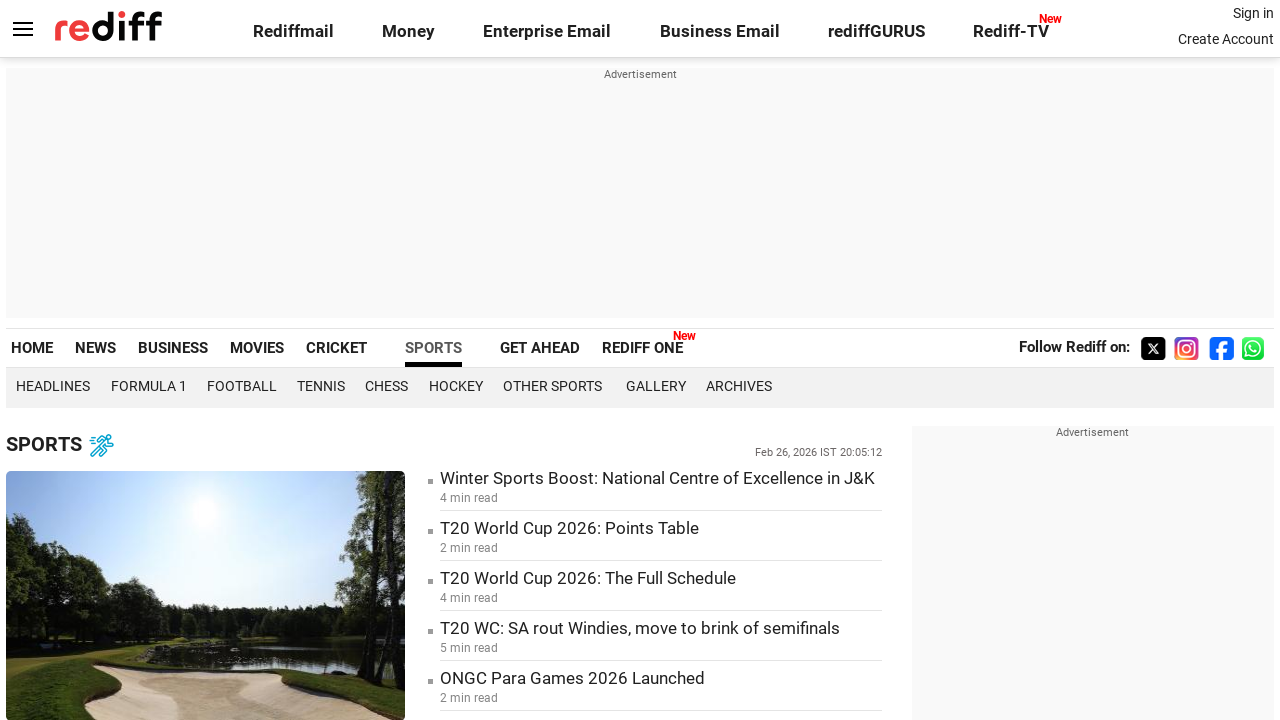